Tests dropdown functionality on a flight booking form by selecting passengers, departure/arrival cities, and departure date

Starting URL: https://rahulshettyacademy.com/dropdownsPractise/

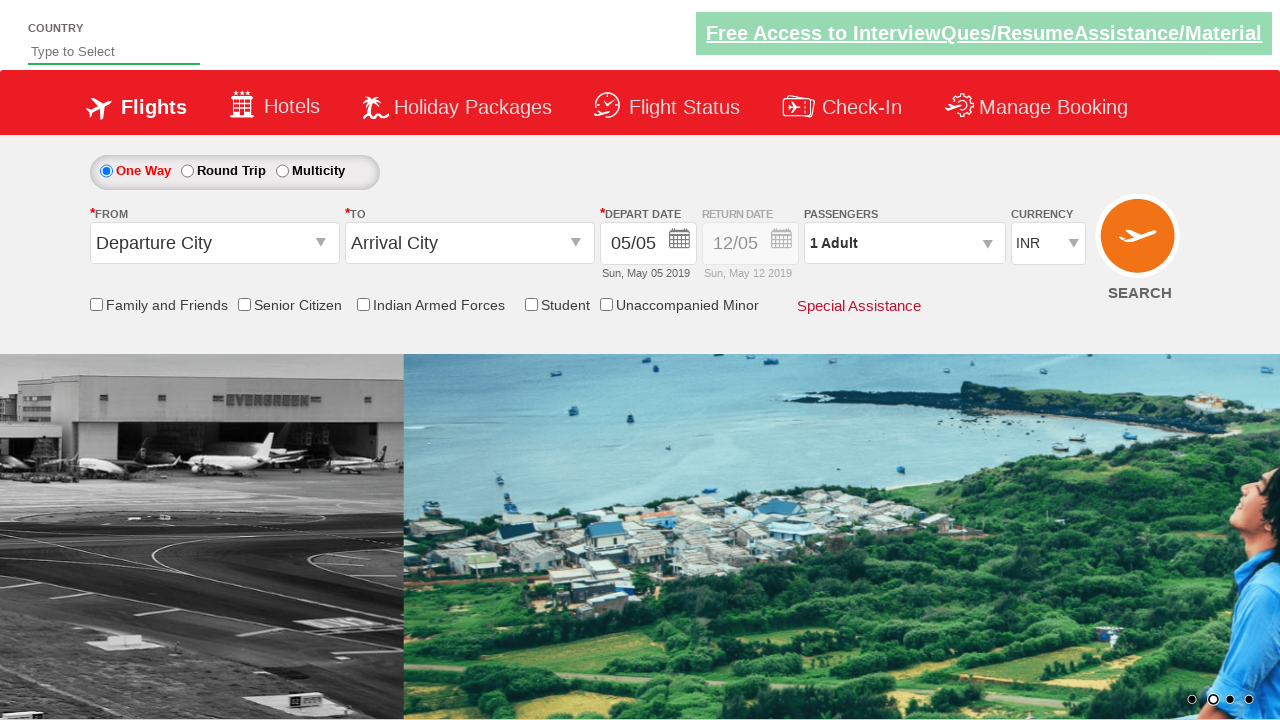

Clicked on passenger info dropdown at (904, 243) on #divpaxinfo
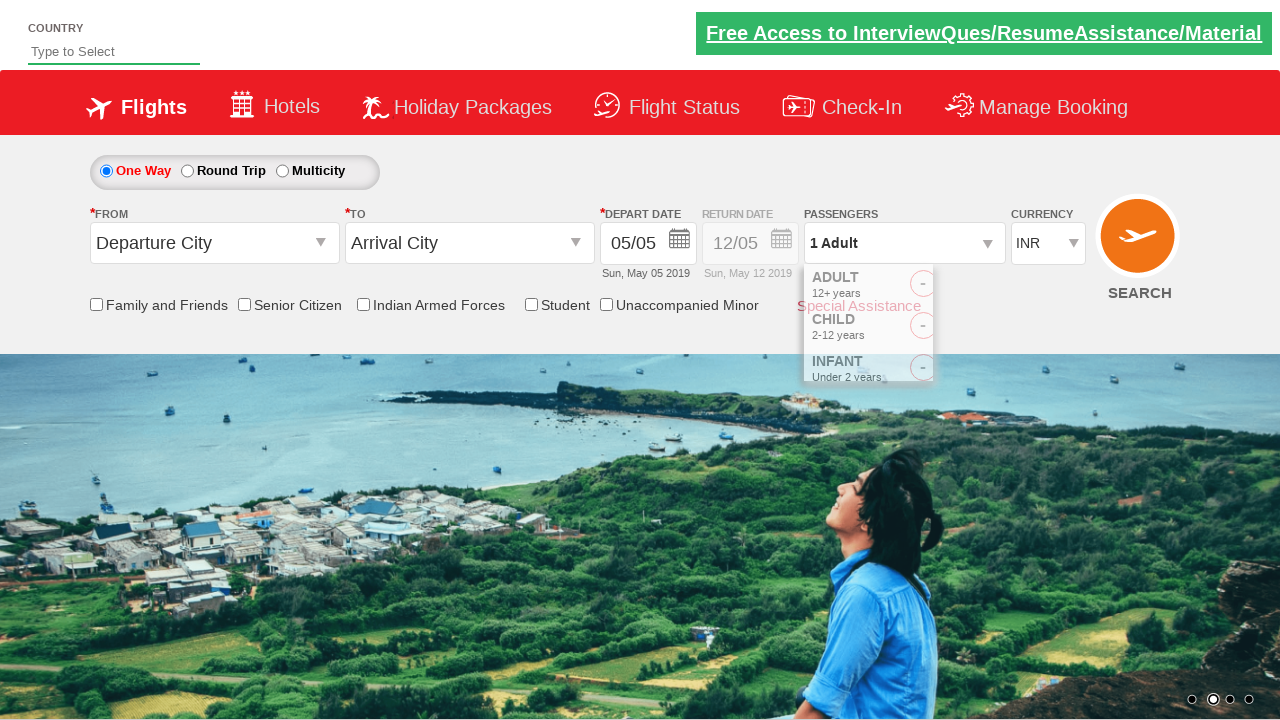

Incremented adult passenger count (iteration 1/5) at (982, 288) on #hrefIncAdt
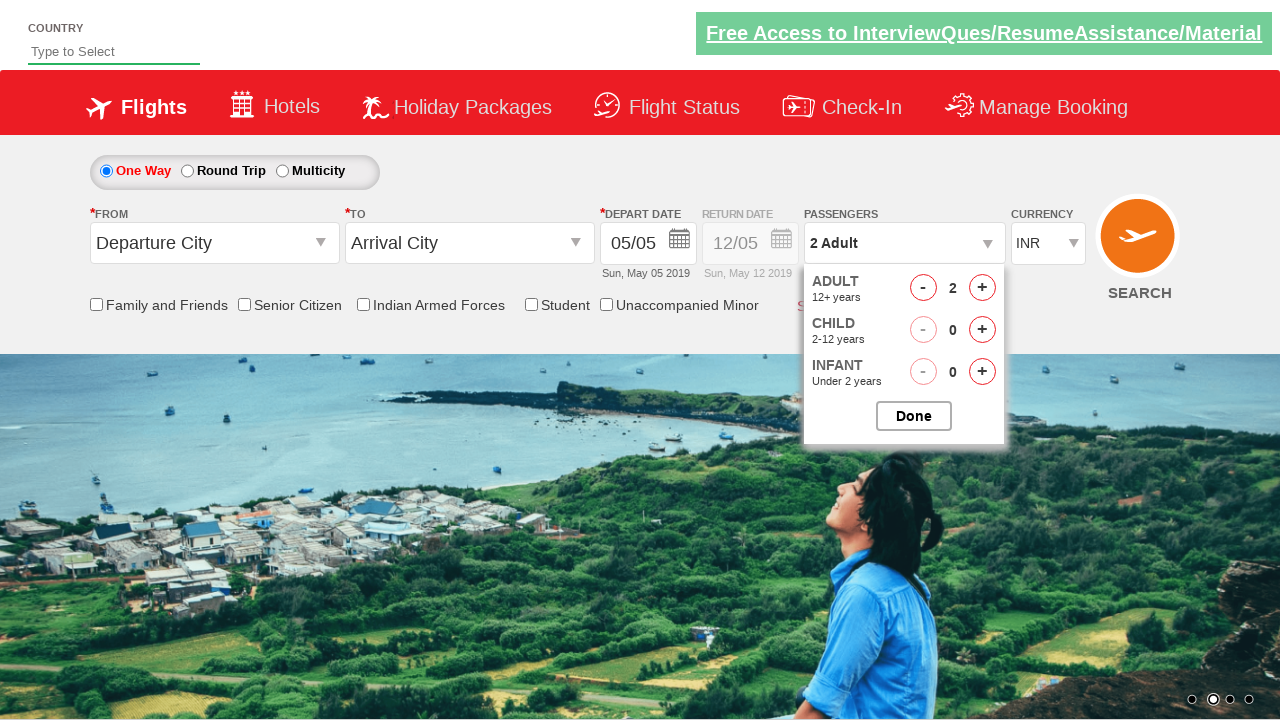

Incremented adult passenger count (iteration 2/5) at (982, 288) on #hrefIncAdt
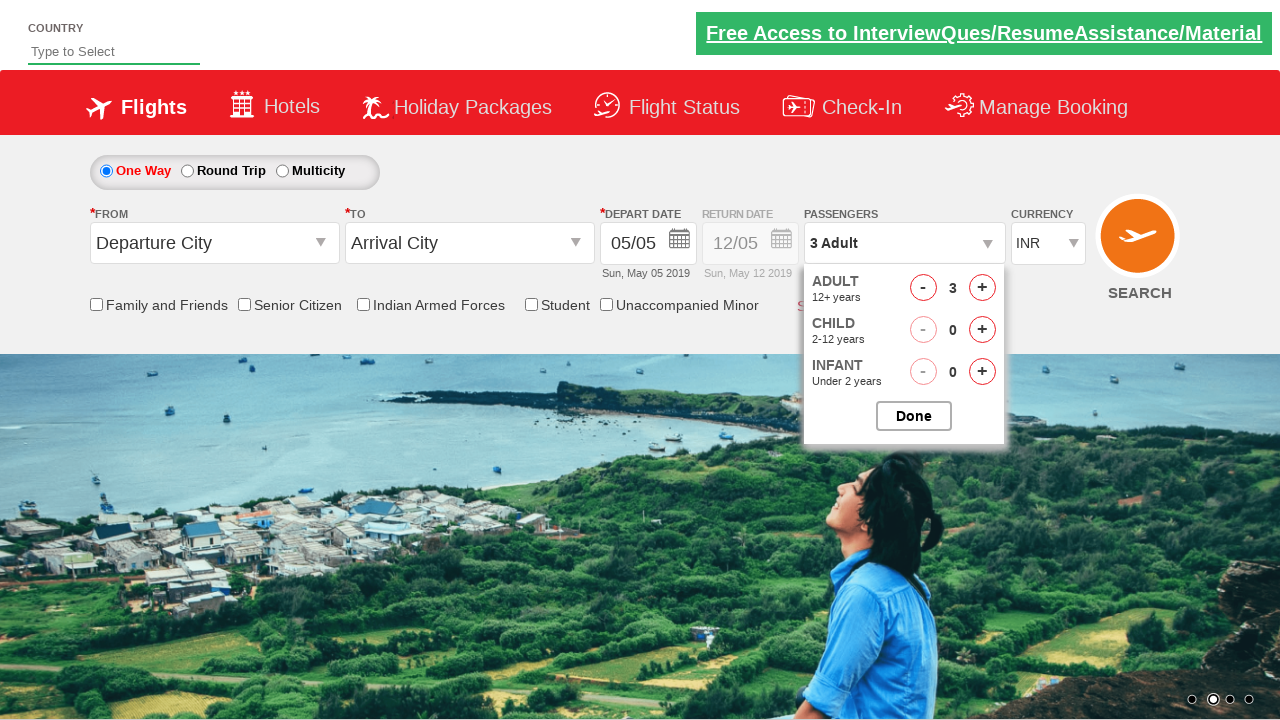

Incremented adult passenger count (iteration 3/5) at (982, 288) on #hrefIncAdt
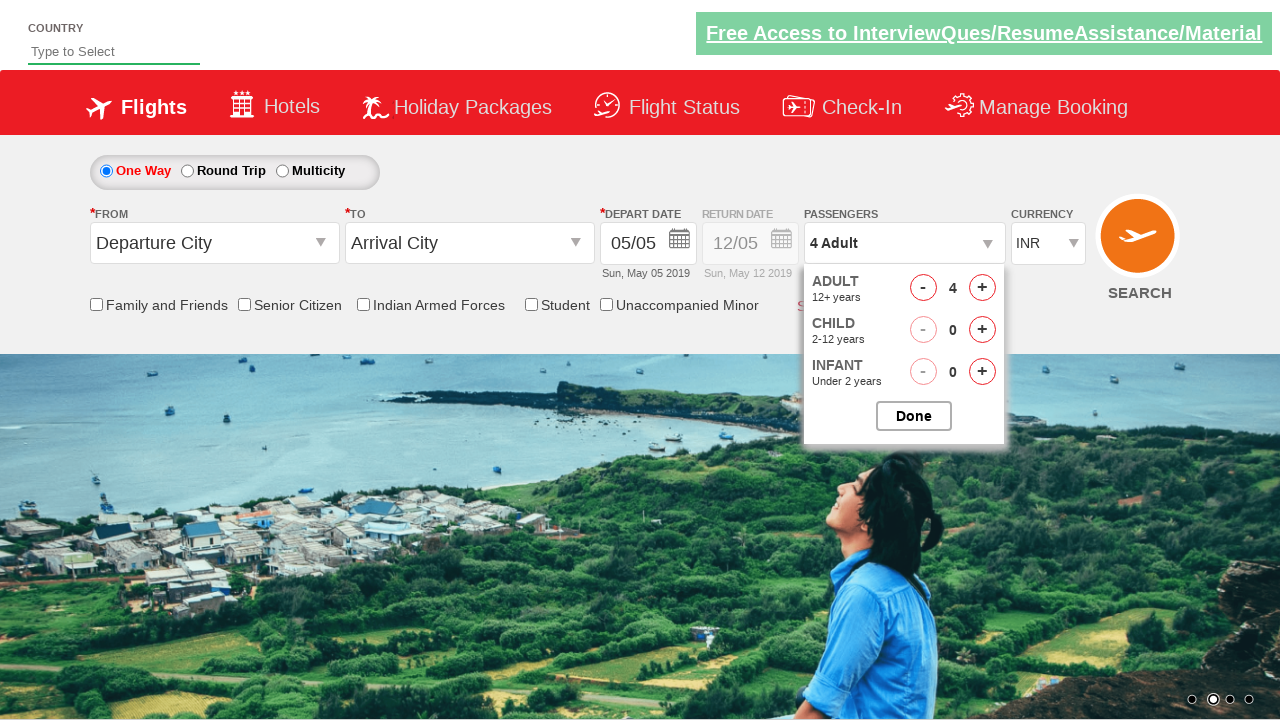

Incremented adult passenger count (iteration 4/5) at (982, 288) on #hrefIncAdt
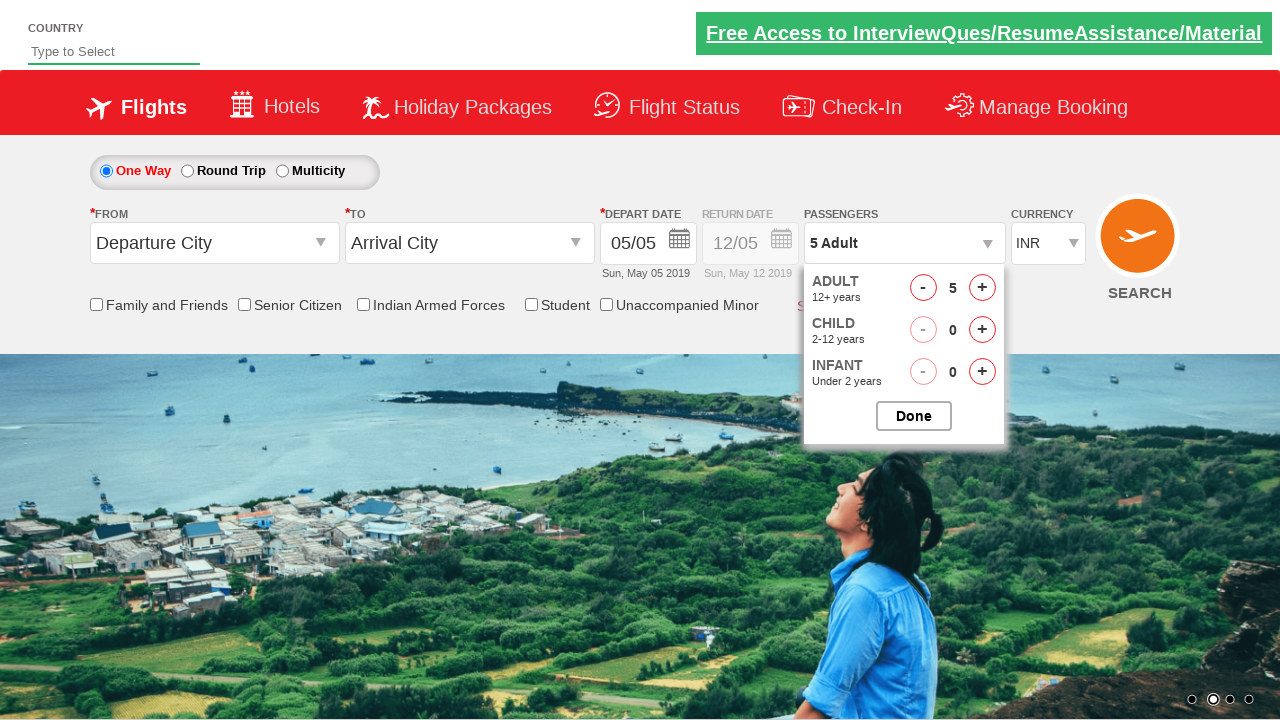

Incremented adult passenger count (iteration 5/5) at (982, 288) on #hrefIncAdt
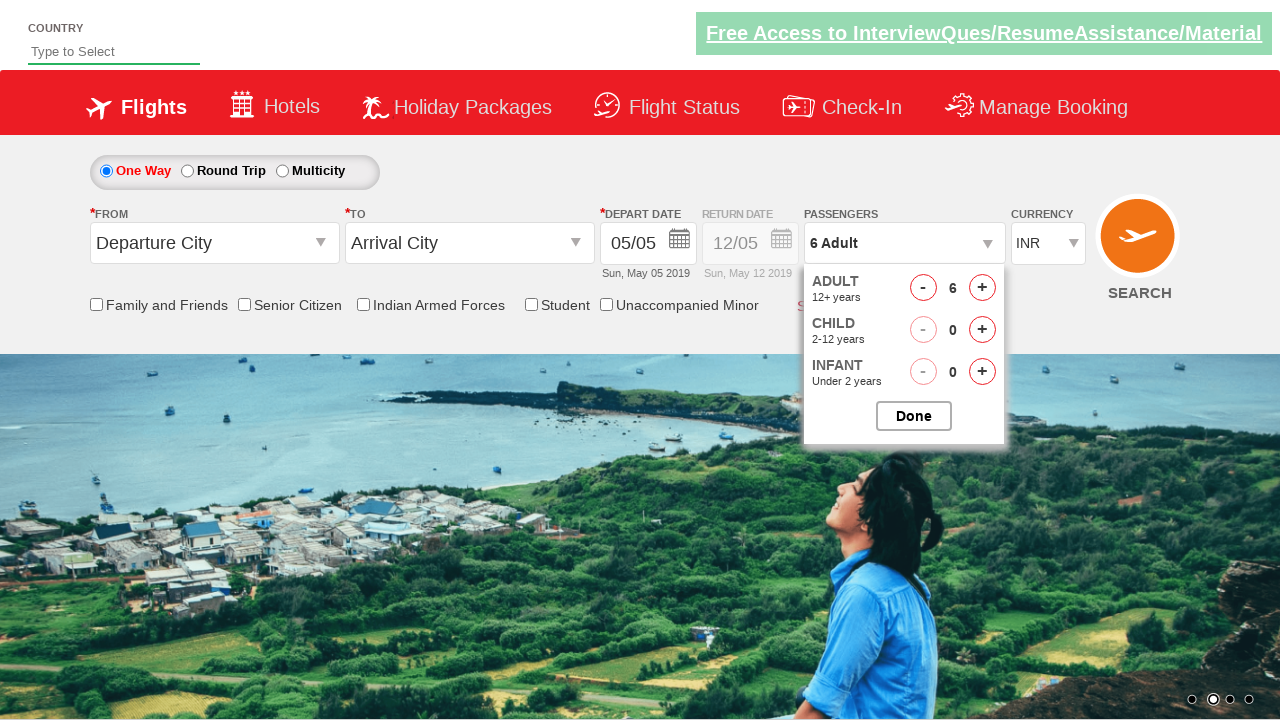

Closed passenger selection dropdown at (914, 416) on #btnclosepaxoption
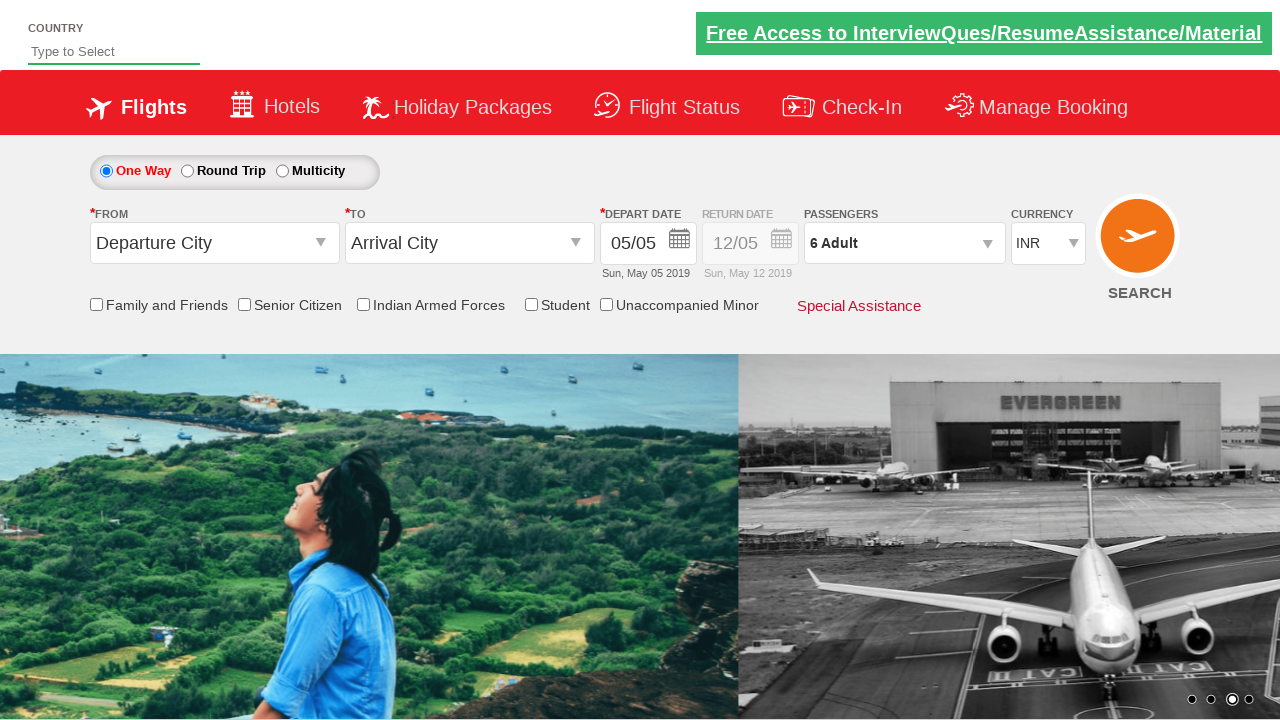

Clicked departure city dropdown at (214, 243) on #ctl00_mainContent_ddl_originStation1_CTXT
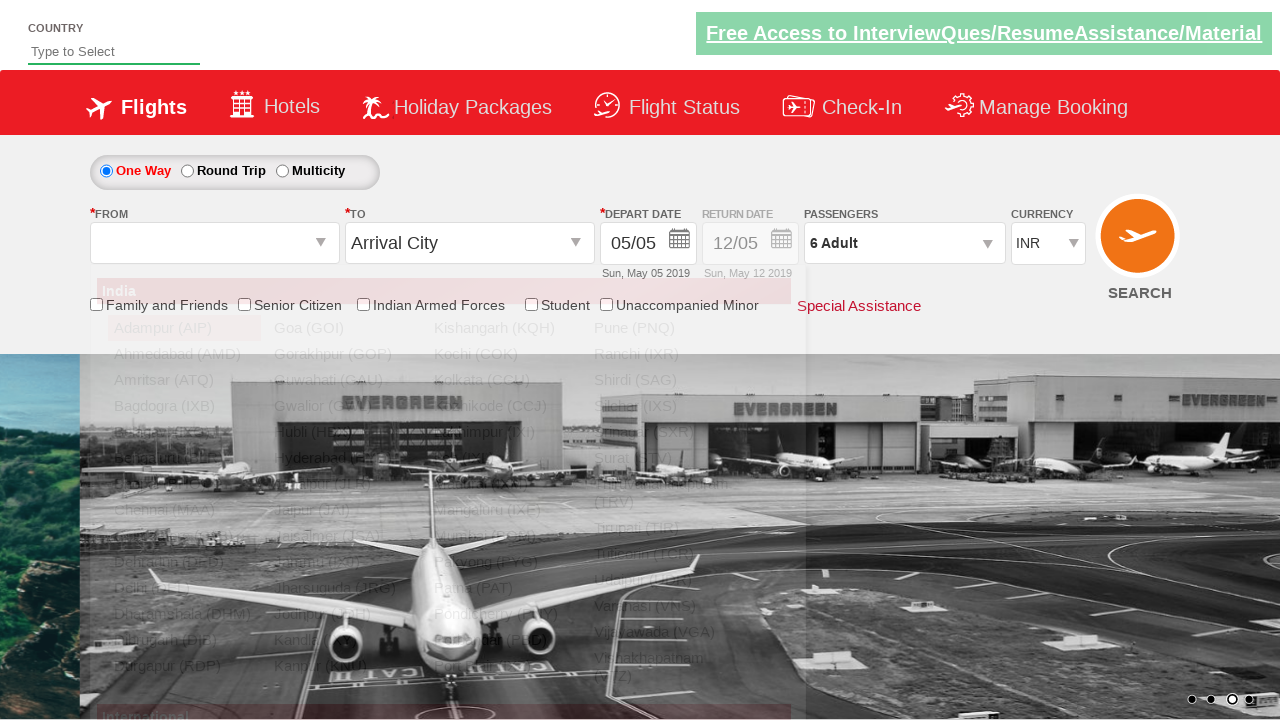

Selected Bangalore (BLR) as departure city at (184, 458) on a[value='BLR']
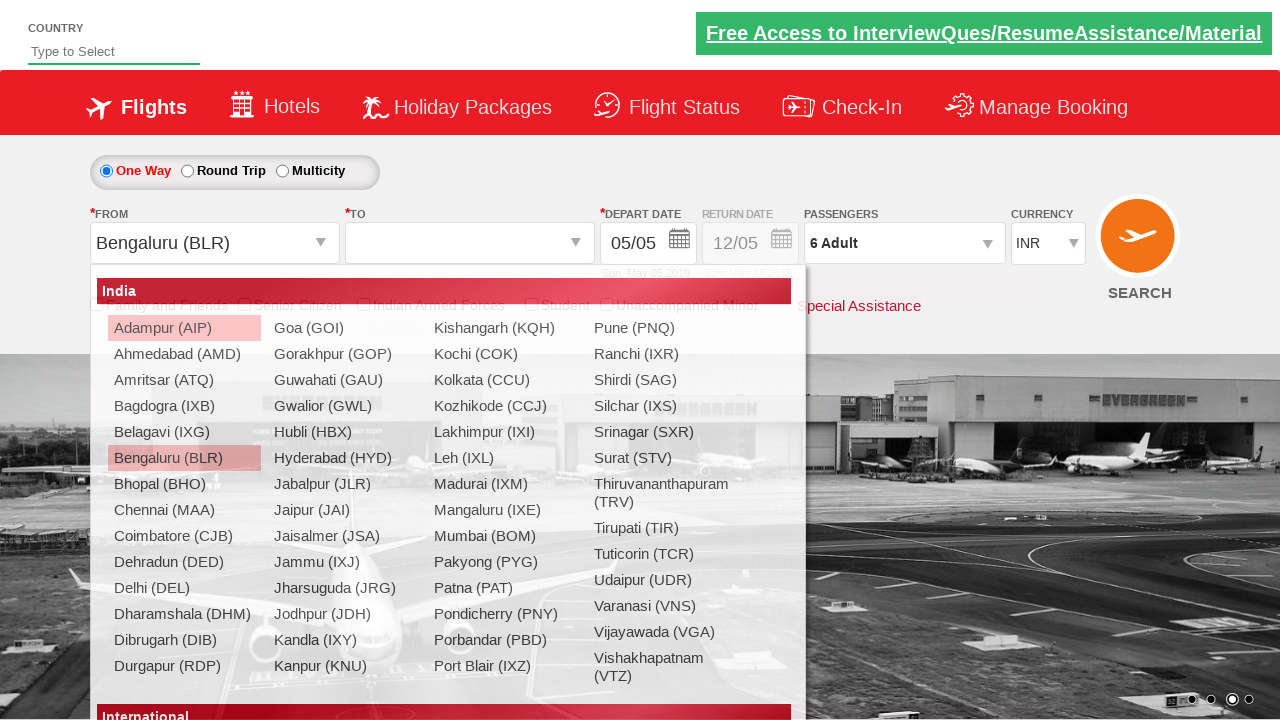

Selected Chennai (MAA) as arrival city at (439, 484) on div#glsctl00_mainContent_ddl_destinationStation1_CTNR a[value='MAA']
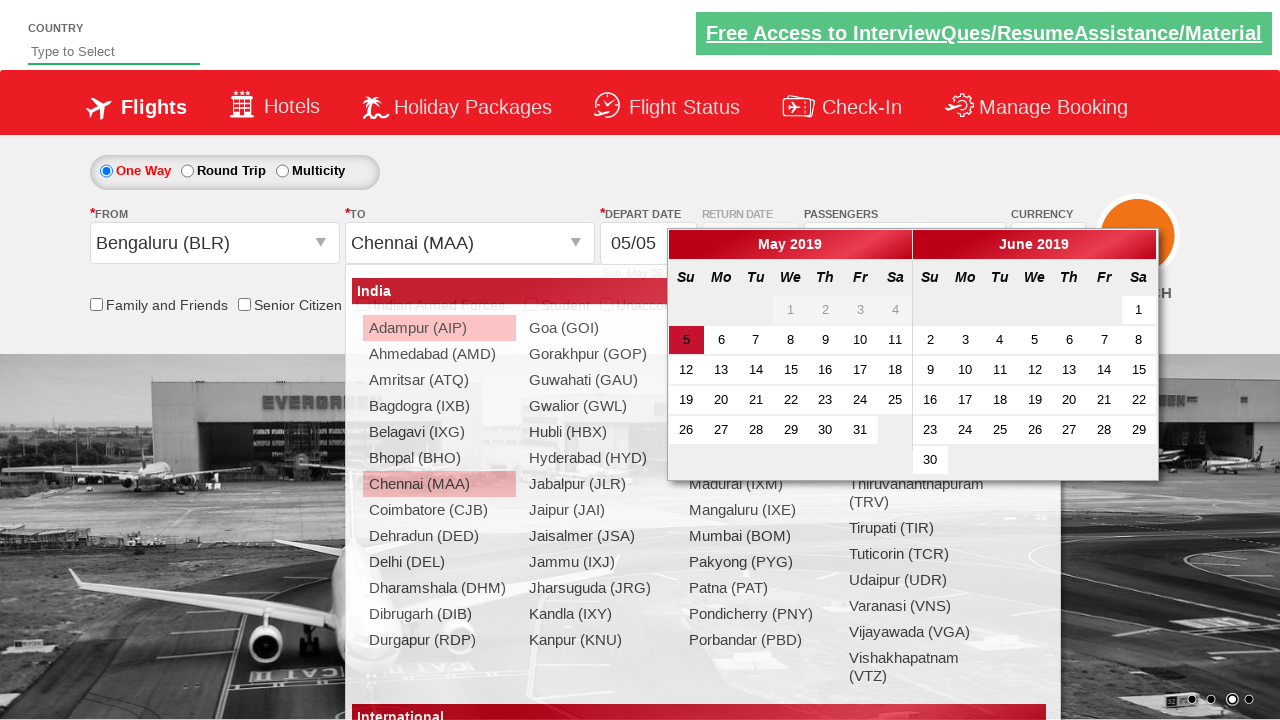

Selected departure date as 8th of the month at (791, 340) on td[data-handler='selectDay'] a:text('8')
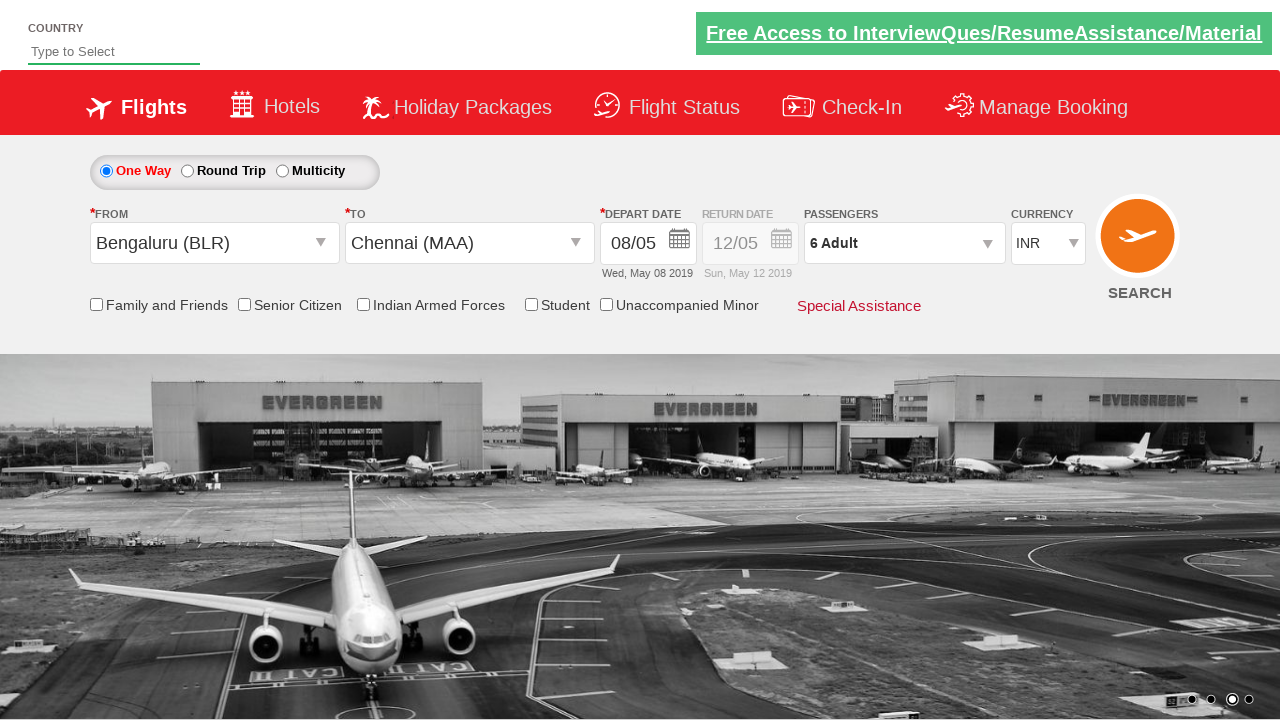

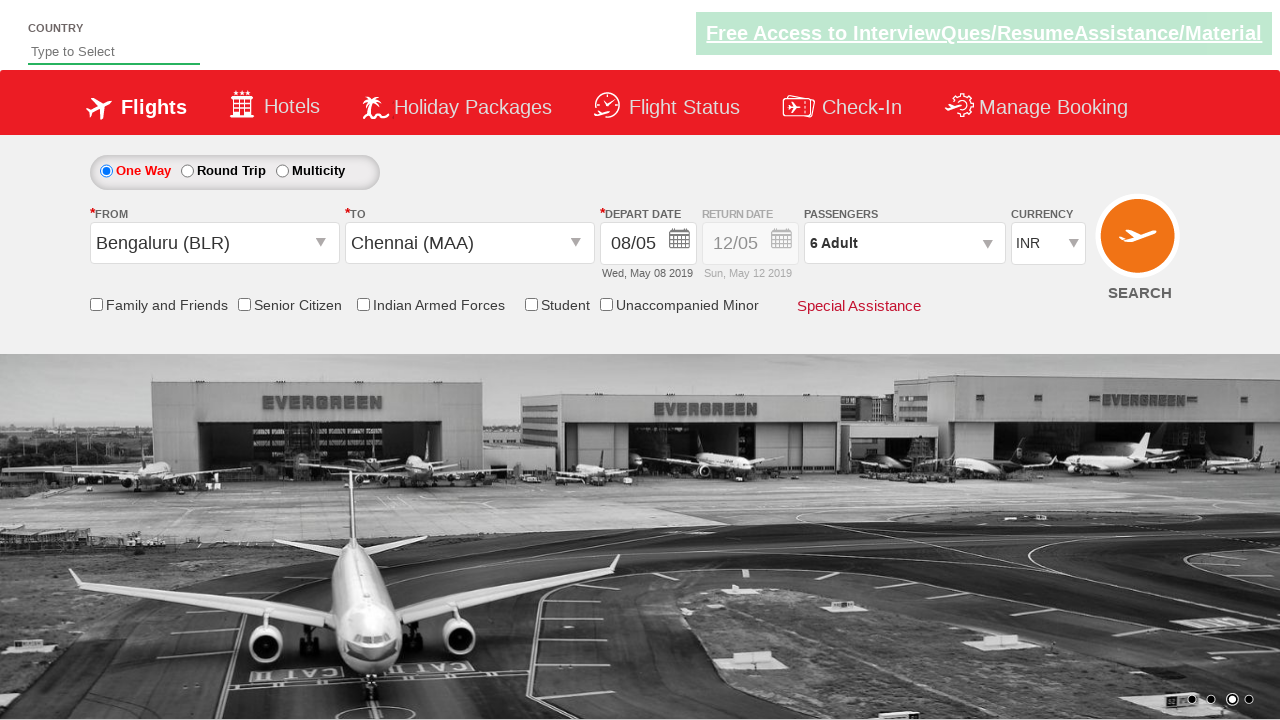